Tests that clicking All filter shows all todo items regardless of completion state

Starting URL: https://demo.playwright.dev/todomvc

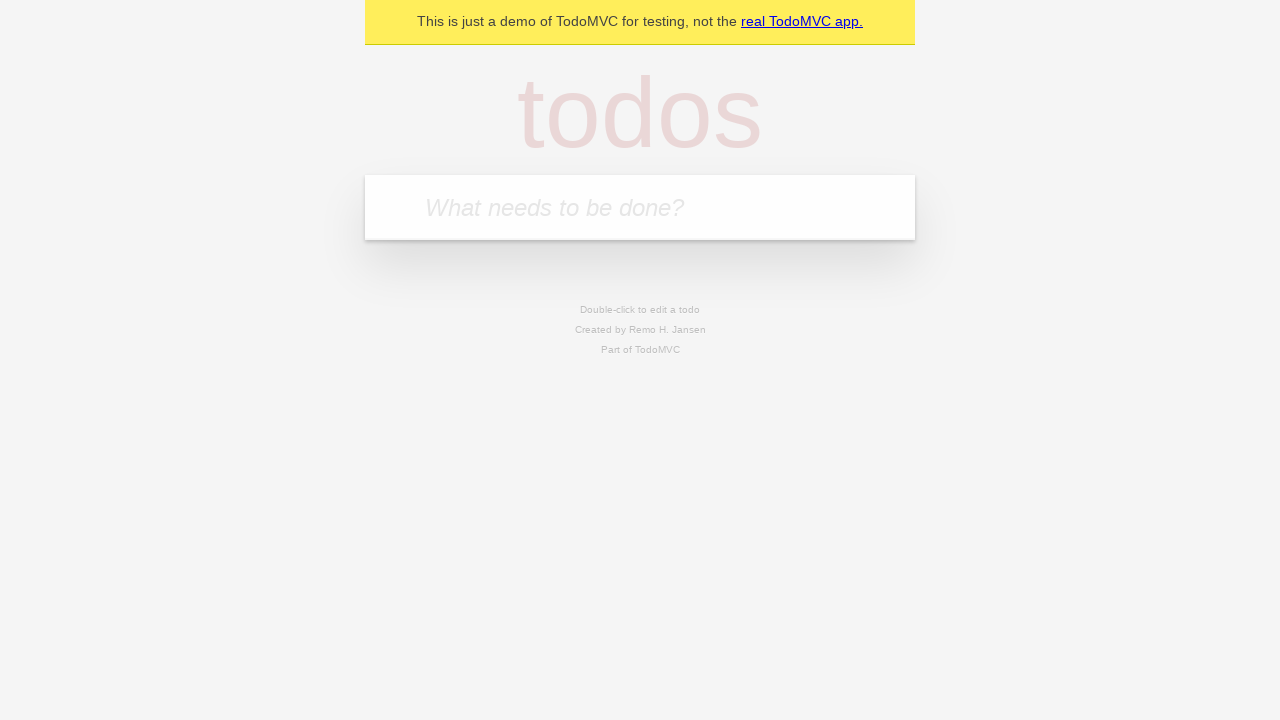

Filled todo input with 'buy some cheese' on internal:attr=[placeholder="What needs to be done?"i]
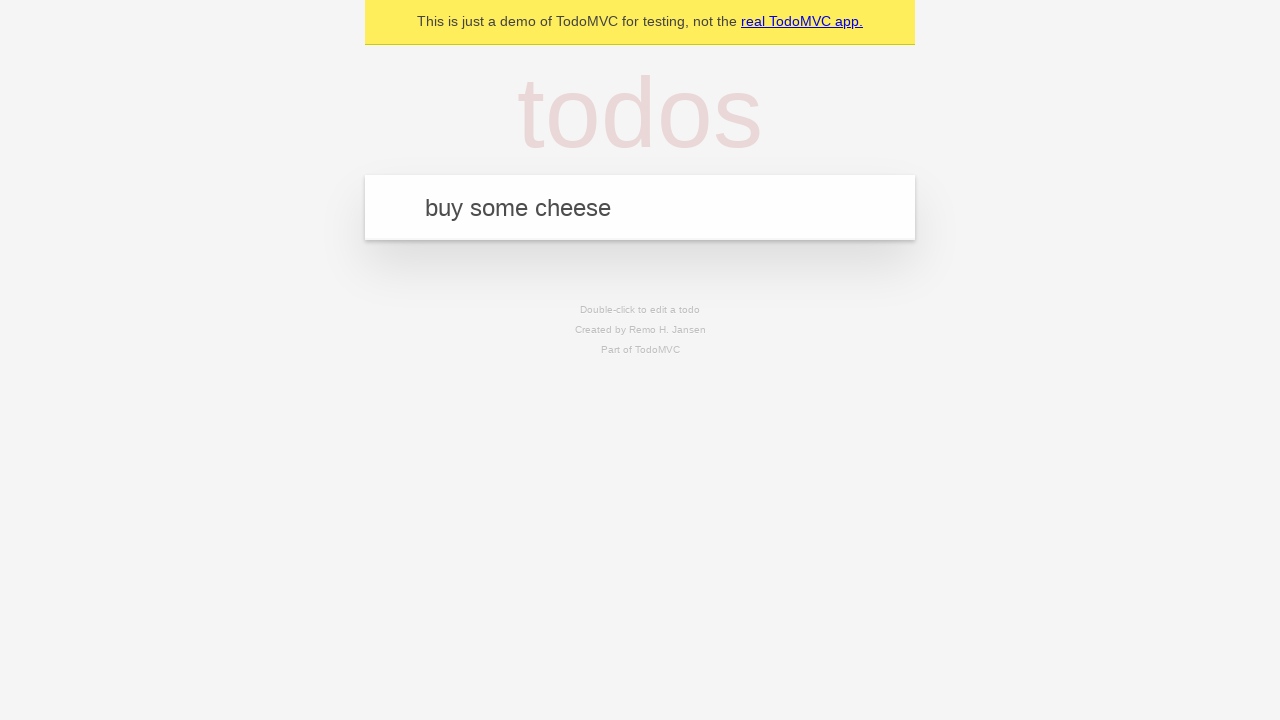

Pressed Enter to create first todo item on internal:attr=[placeholder="What needs to be done?"i]
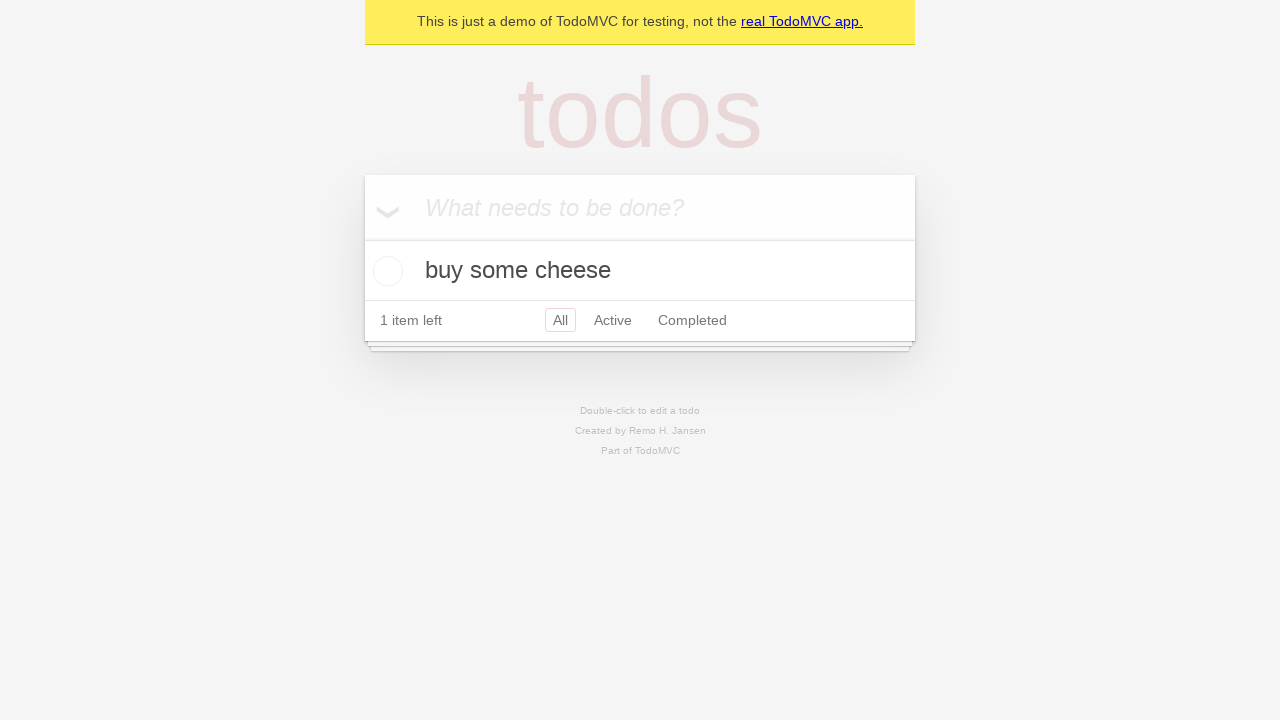

Filled todo input with 'feed the cat' on internal:attr=[placeholder="What needs to be done?"i]
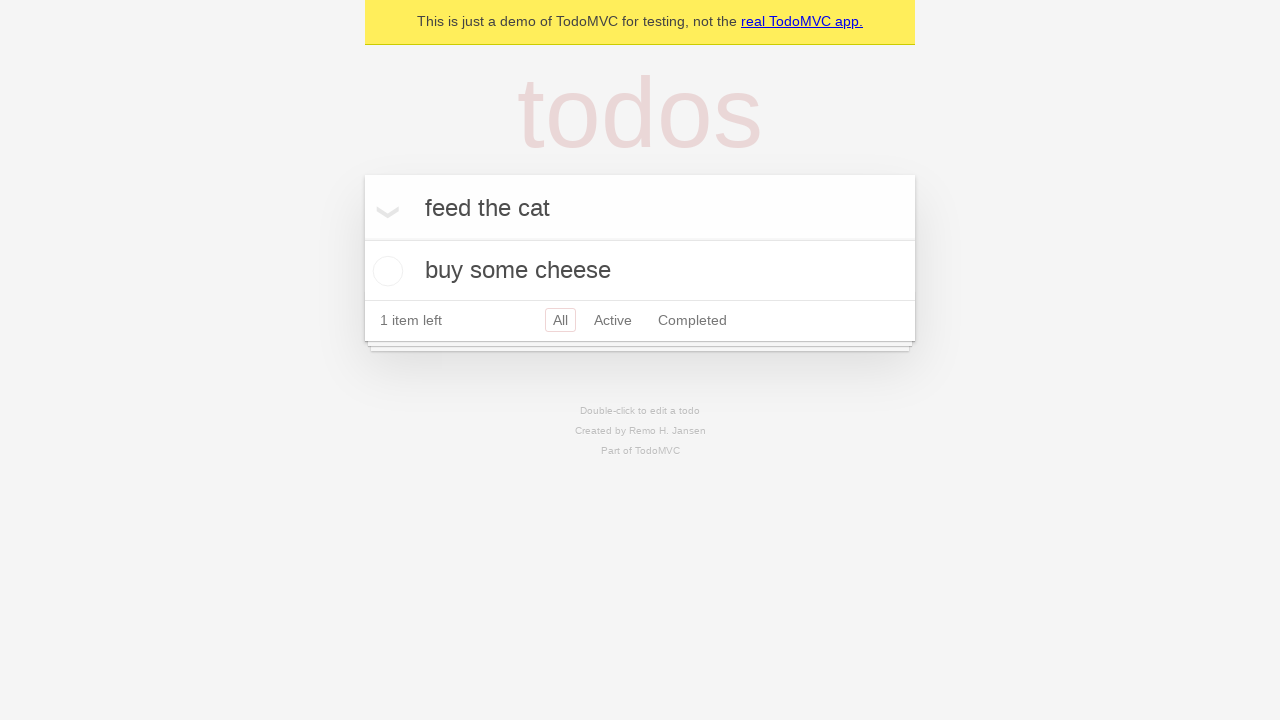

Pressed Enter to create second todo item on internal:attr=[placeholder="What needs to be done?"i]
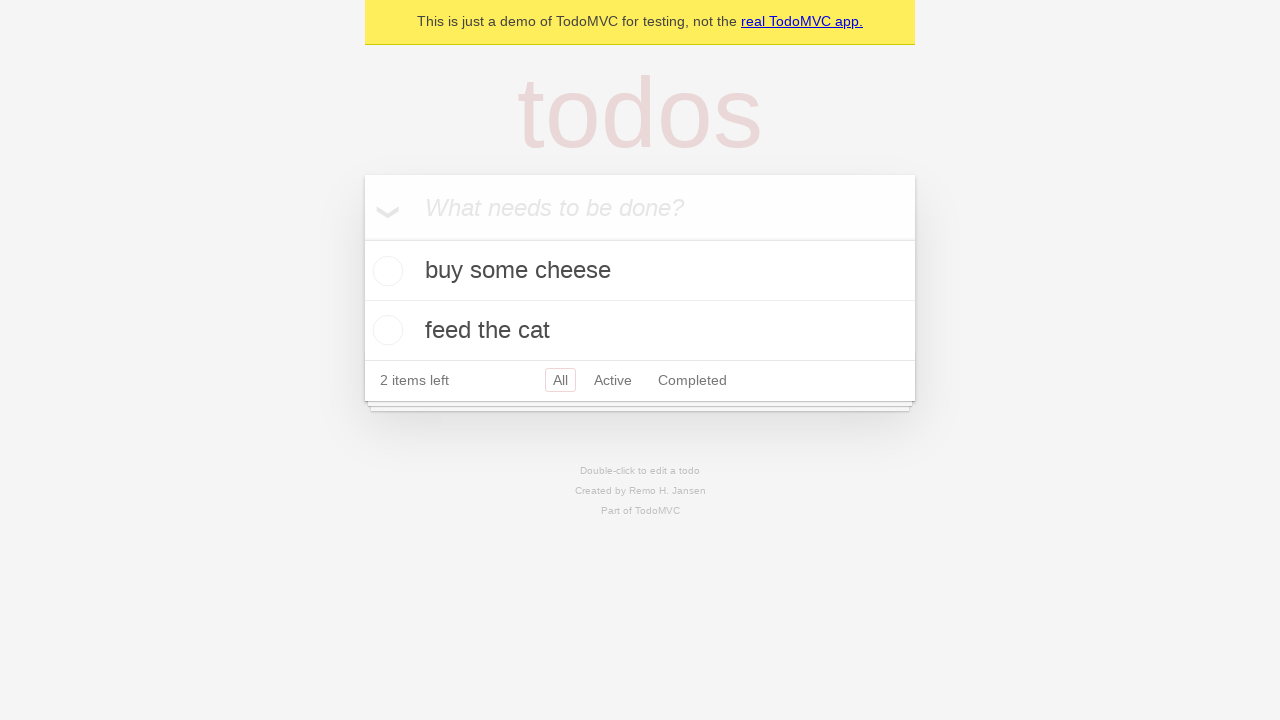

Filled todo input with 'book a doctors appointment' on internal:attr=[placeholder="What needs to be done?"i]
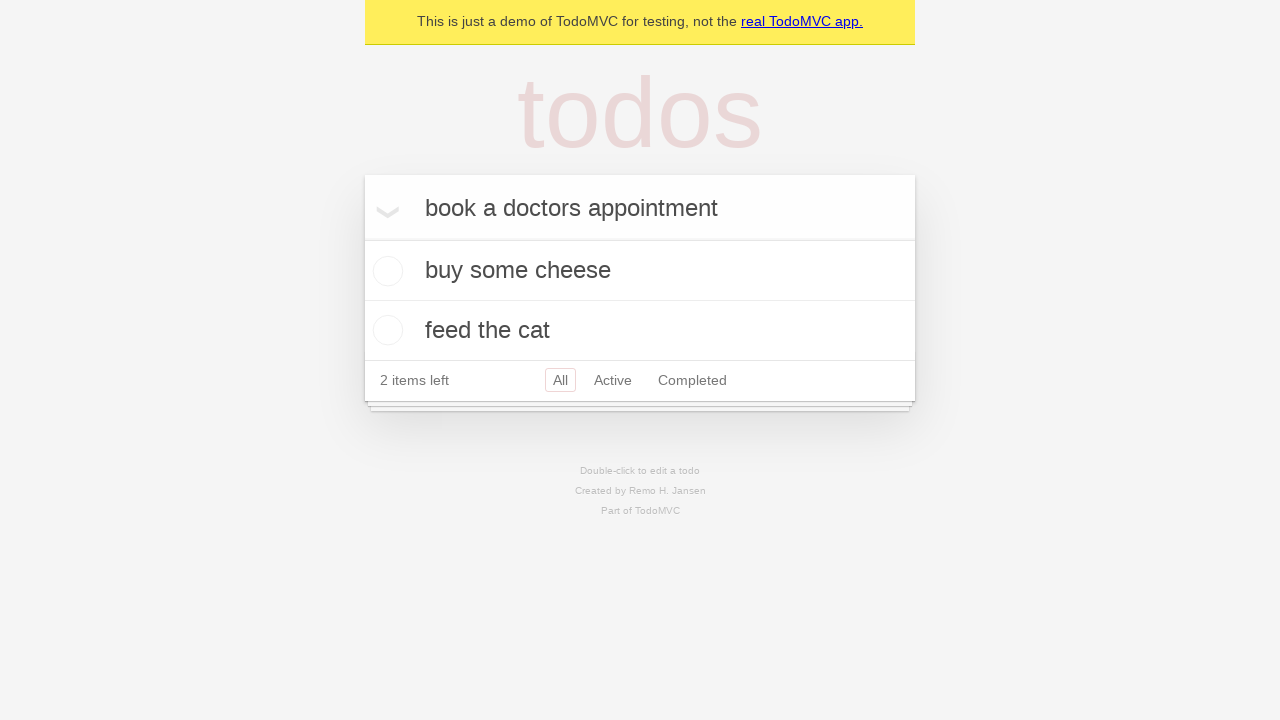

Pressed Enter to create third todo item on internal:attr=[placeholder="What needs to be done?"i]
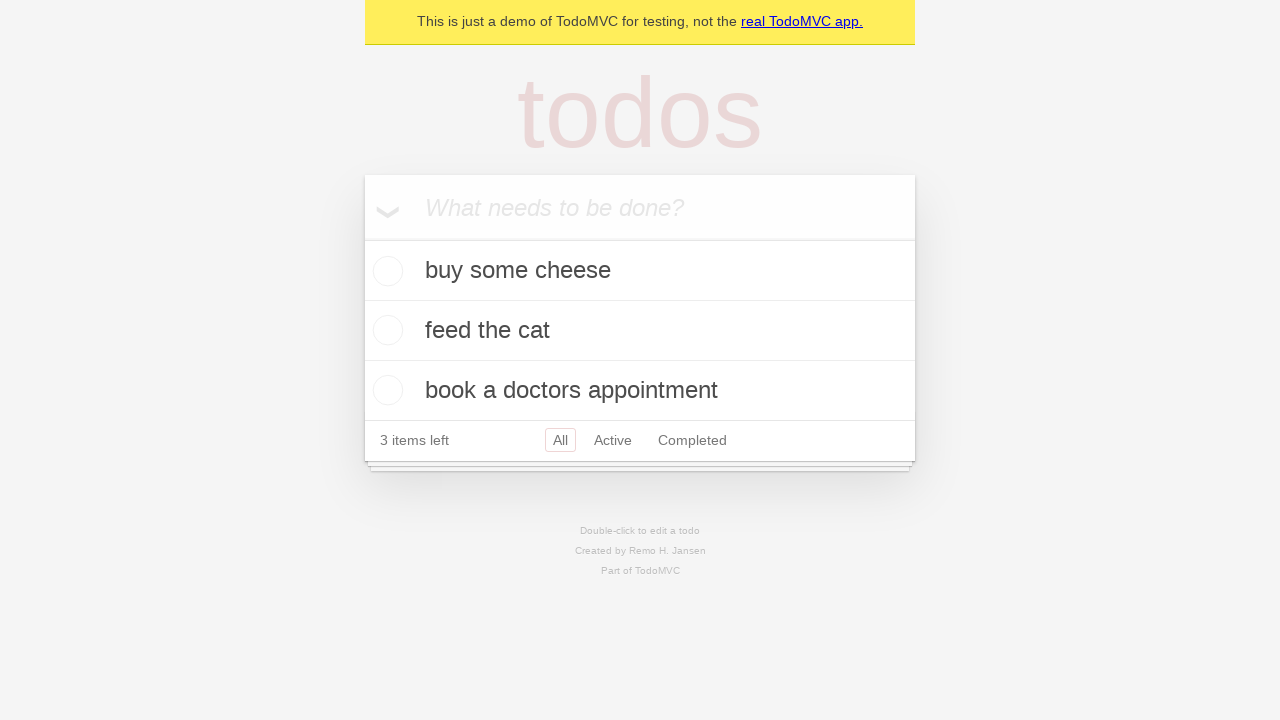

Checked the second todo item checkbox at (385, 330) on [data-testid='todo-item'] >> nth=1 >> internal:role=checkbox
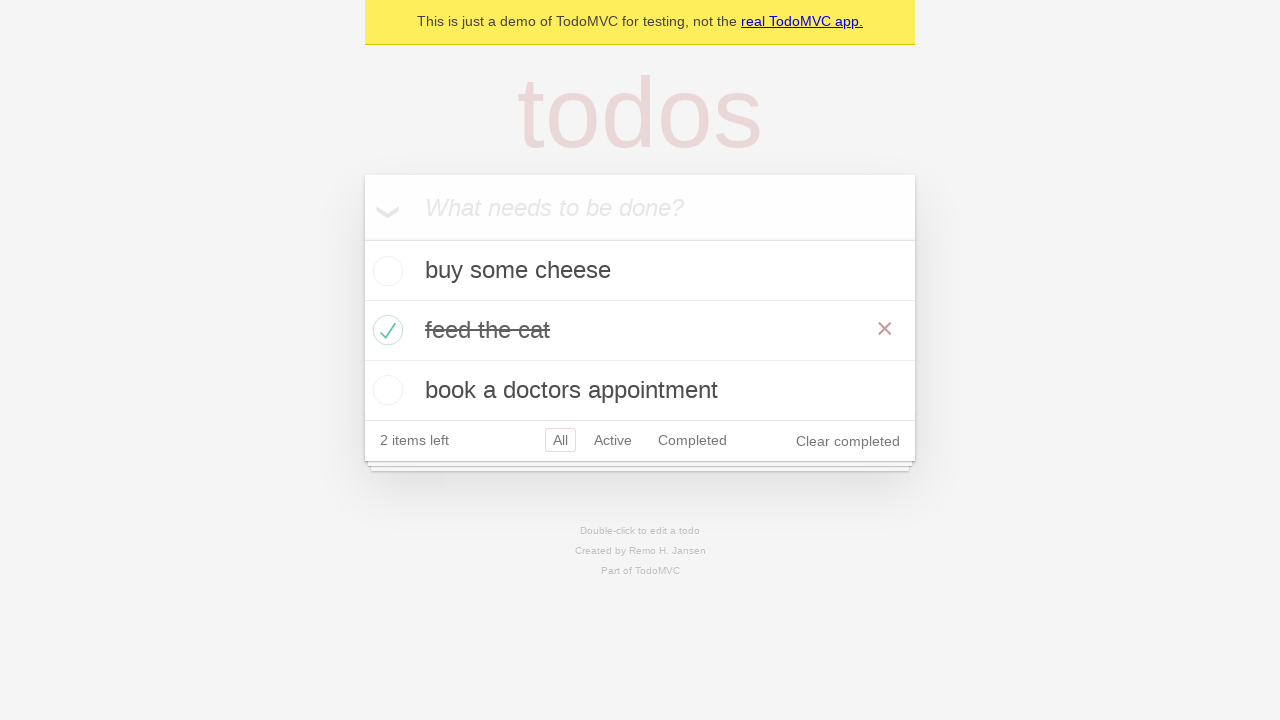

Clicked Active filter to show only incomplete todos at (613, 440) on internal:role=link[name="Active"i]
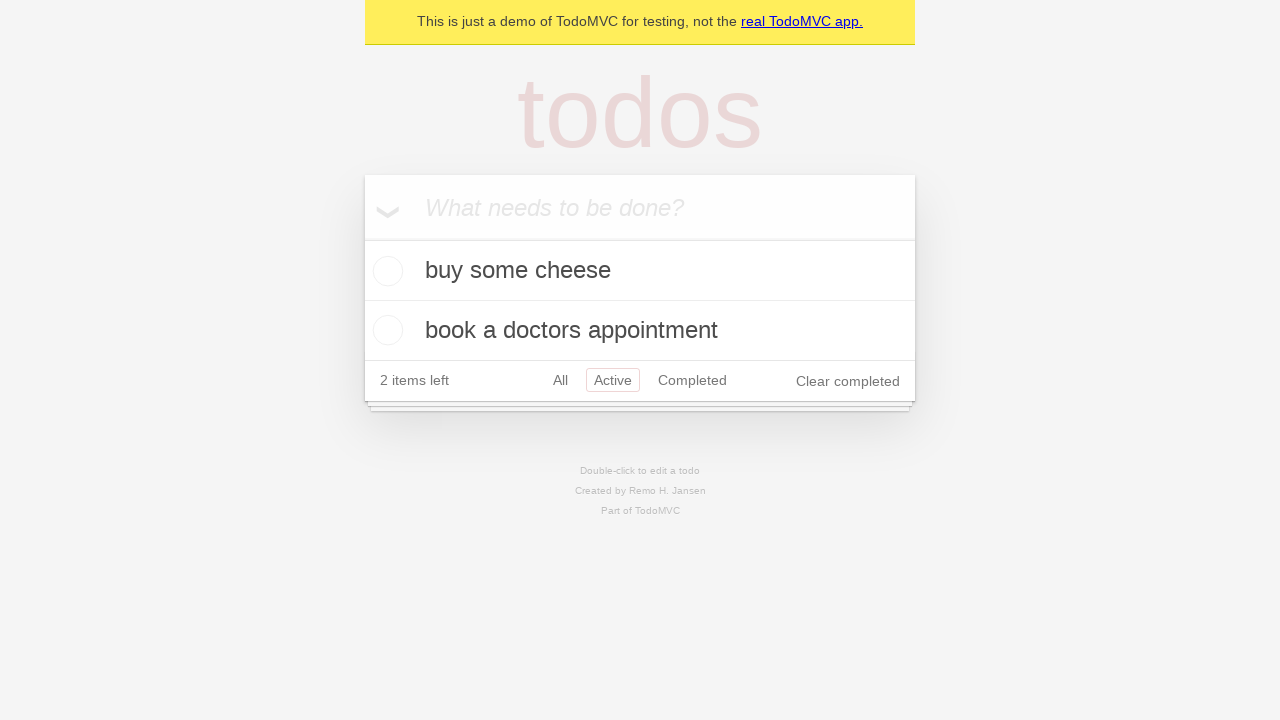

Clicked Completed filter to show only completed todos at (692, 380) on internal:role=link[name="Completed"i]
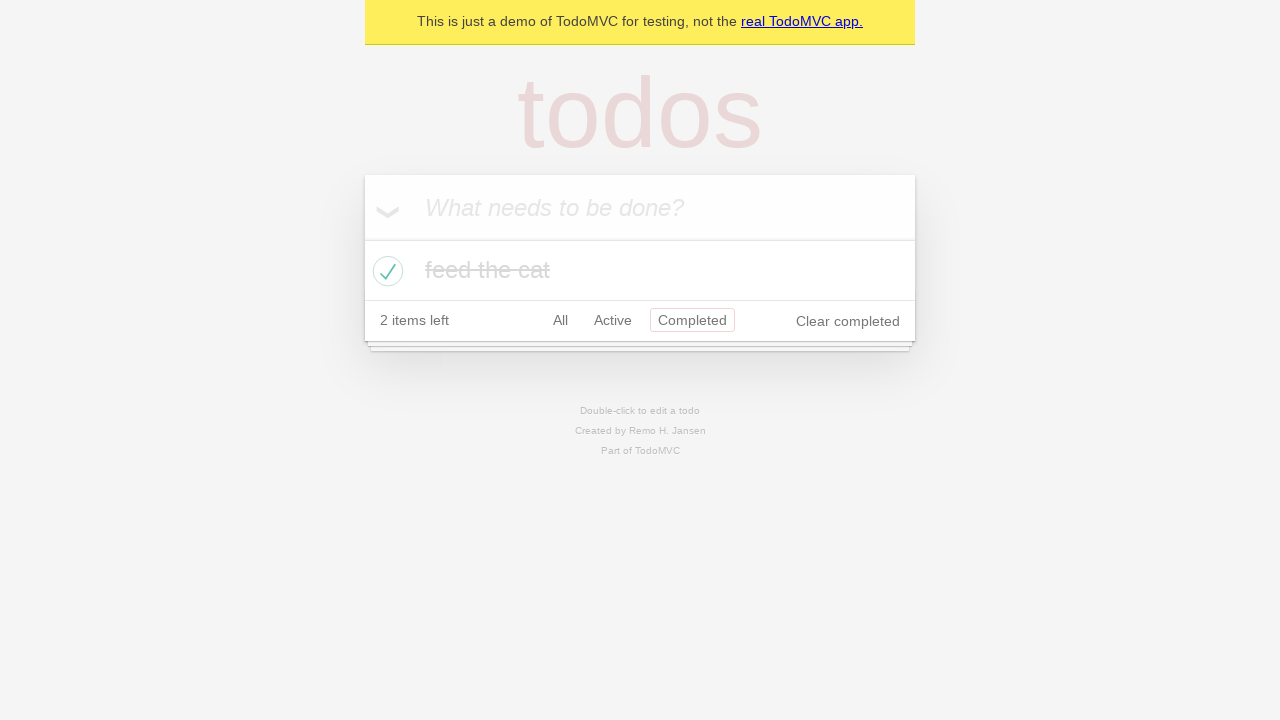

Clicked All filter to display all todo items regardless of completion state at (560, 320) on internal:role=link[name="All"i]
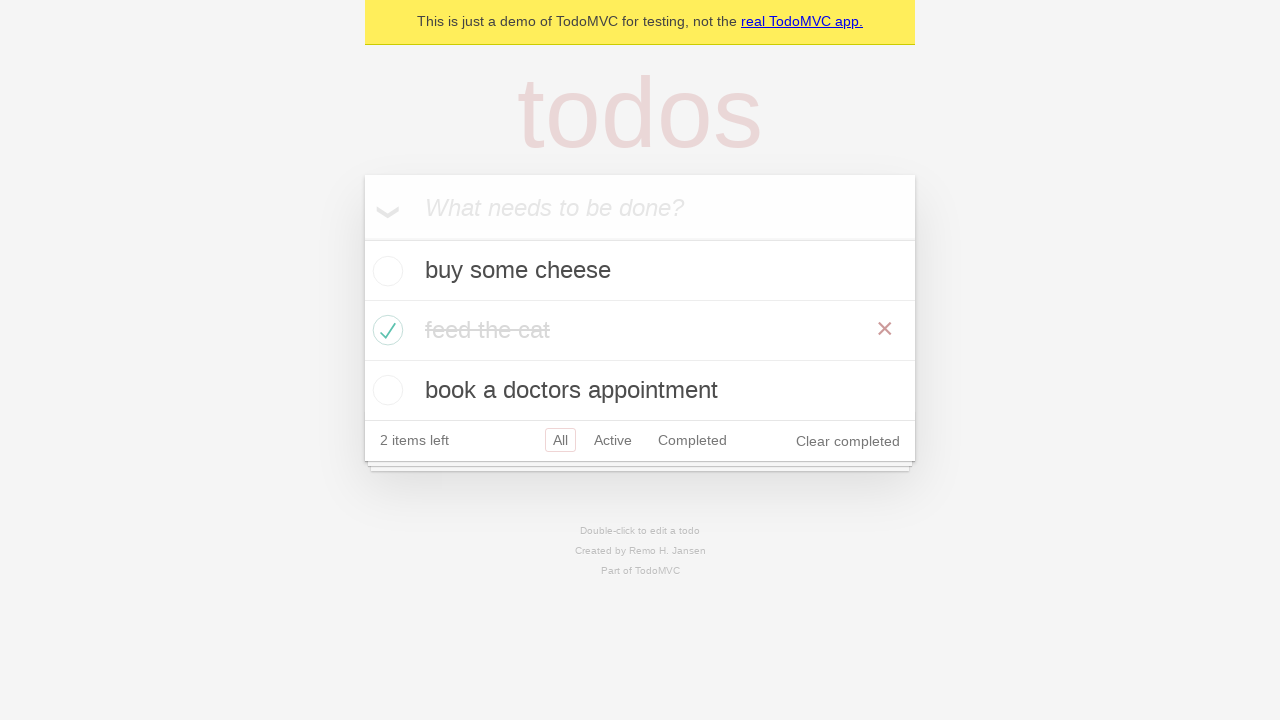

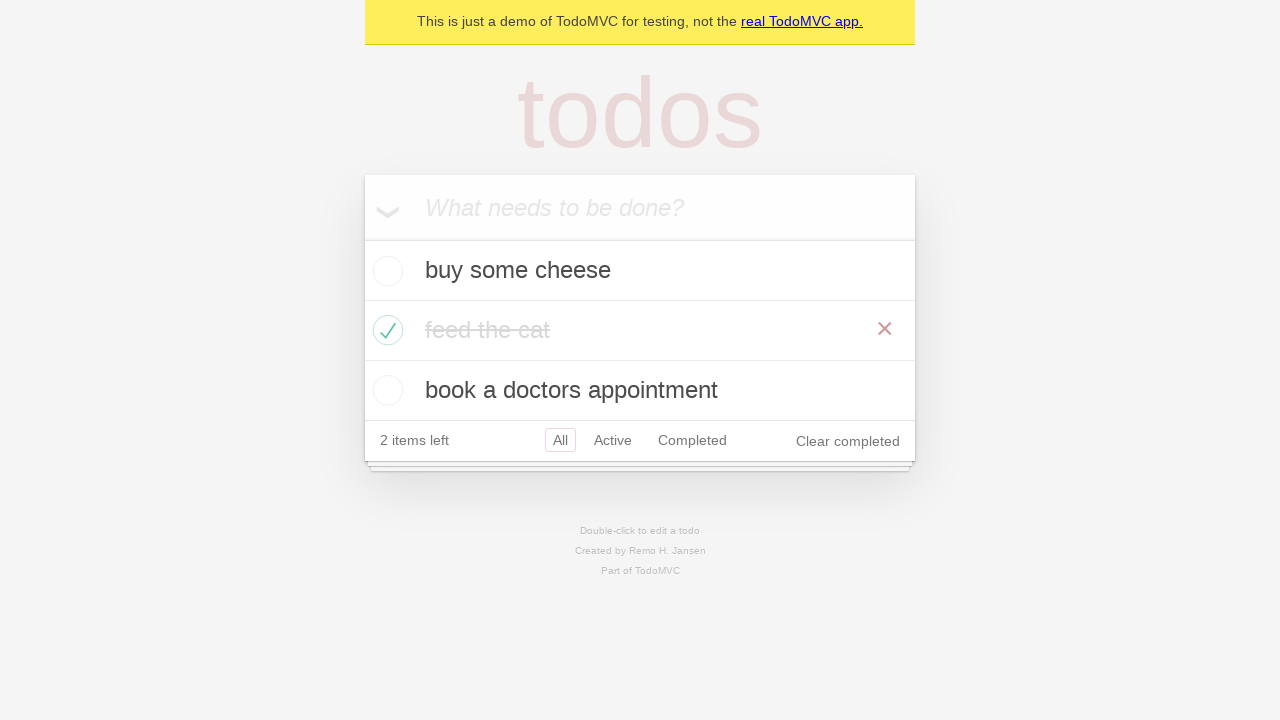